Tests opening multiple links in new tabs from a footer column by using keyboard shortcuts, then switches through all opened windows

Starting URL: https://www.rahulshettyacademy.com/AutomationPractice/

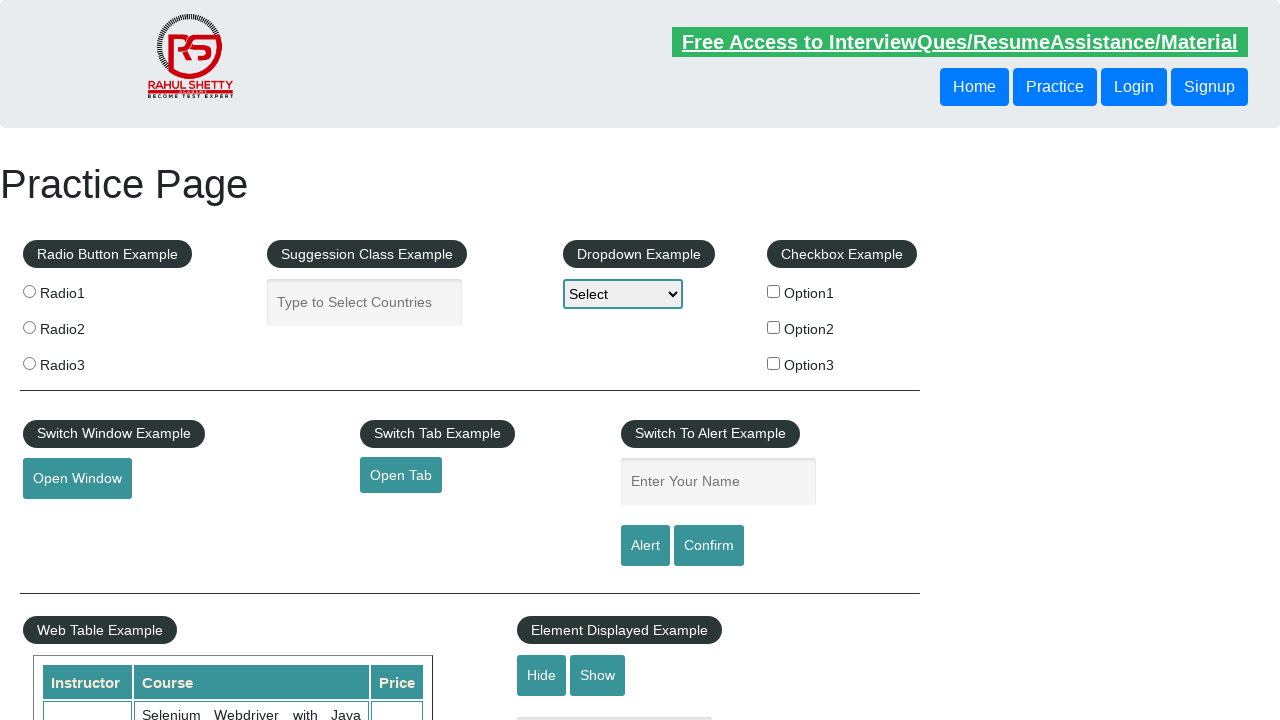

Located footer section with ID 'gf-BIG'
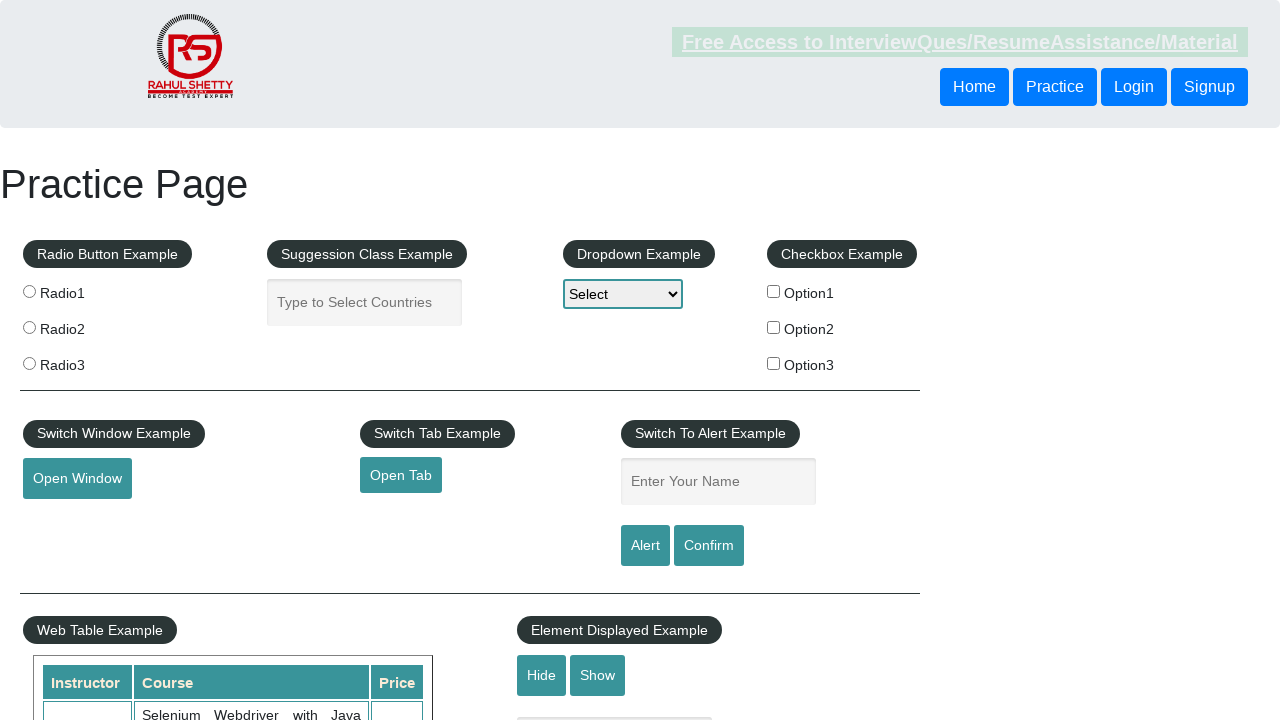

Located first column in footer table
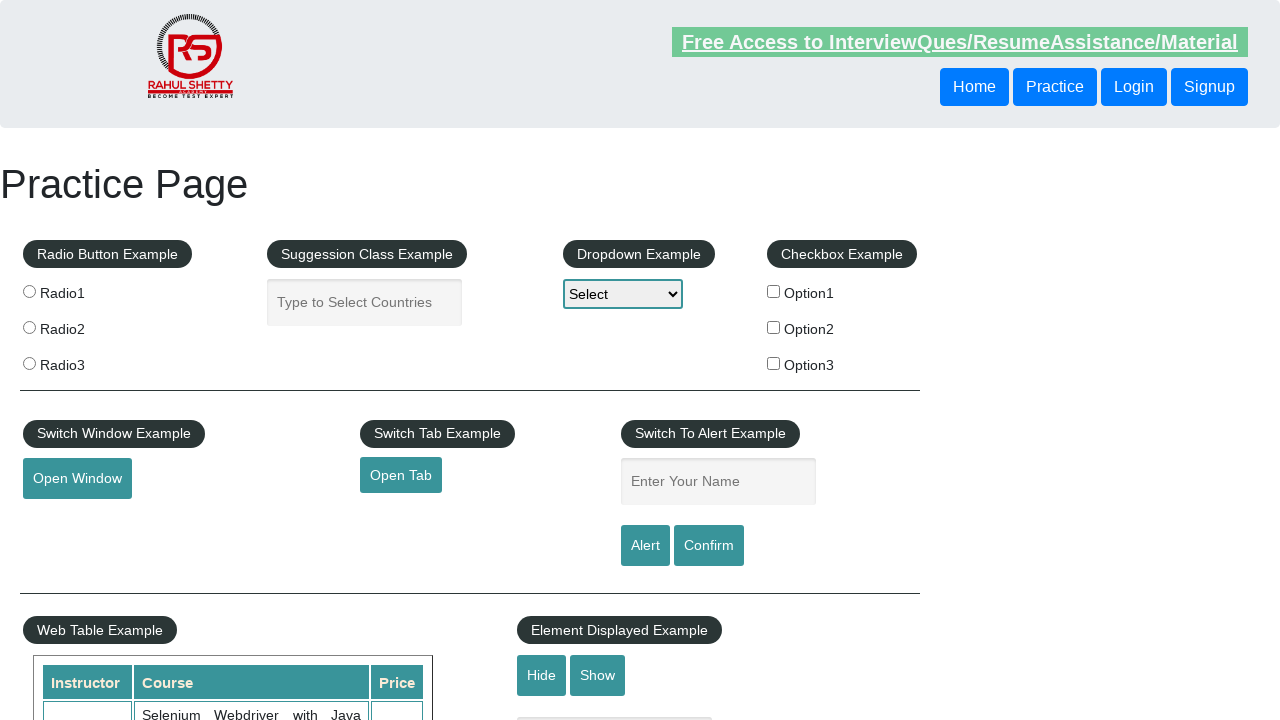

Retrieved 5 links from footer column
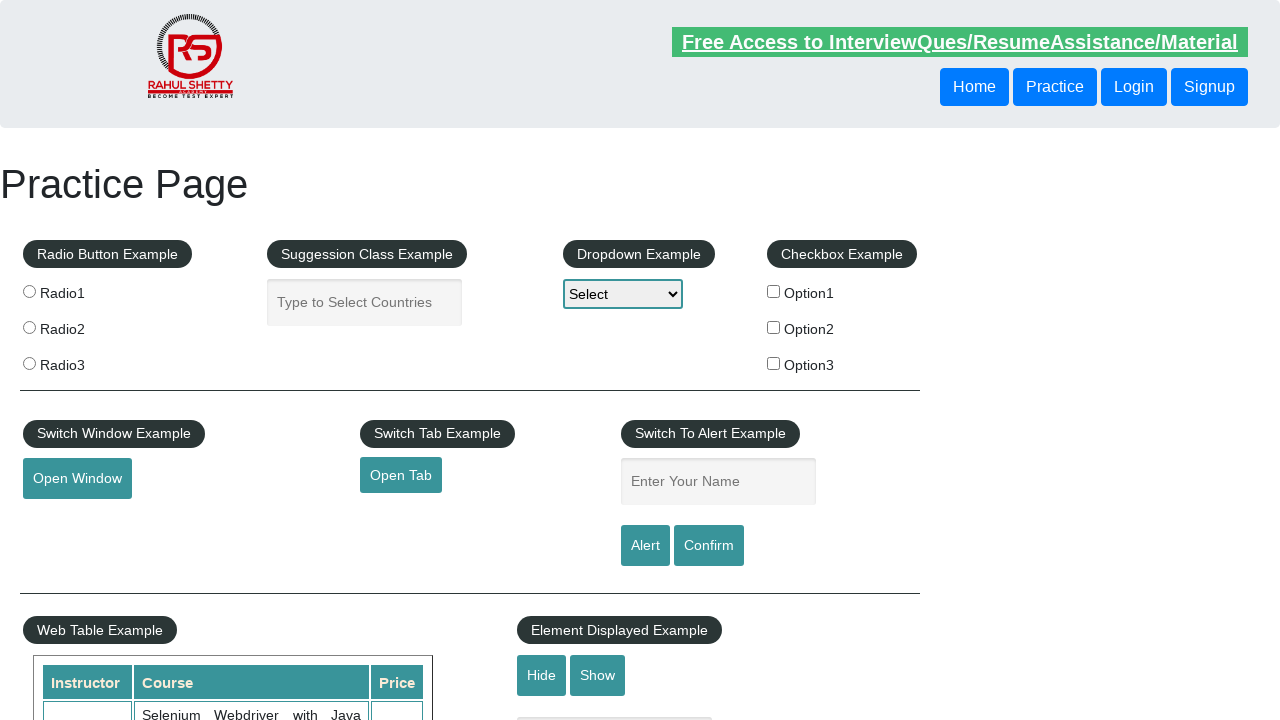

Opened link 1 in new tab using Ctrl+Click at (68, 520) on #gf-BIG >> xpath=//table/tbody/tr/td[1]/ul >> a >> nth=1
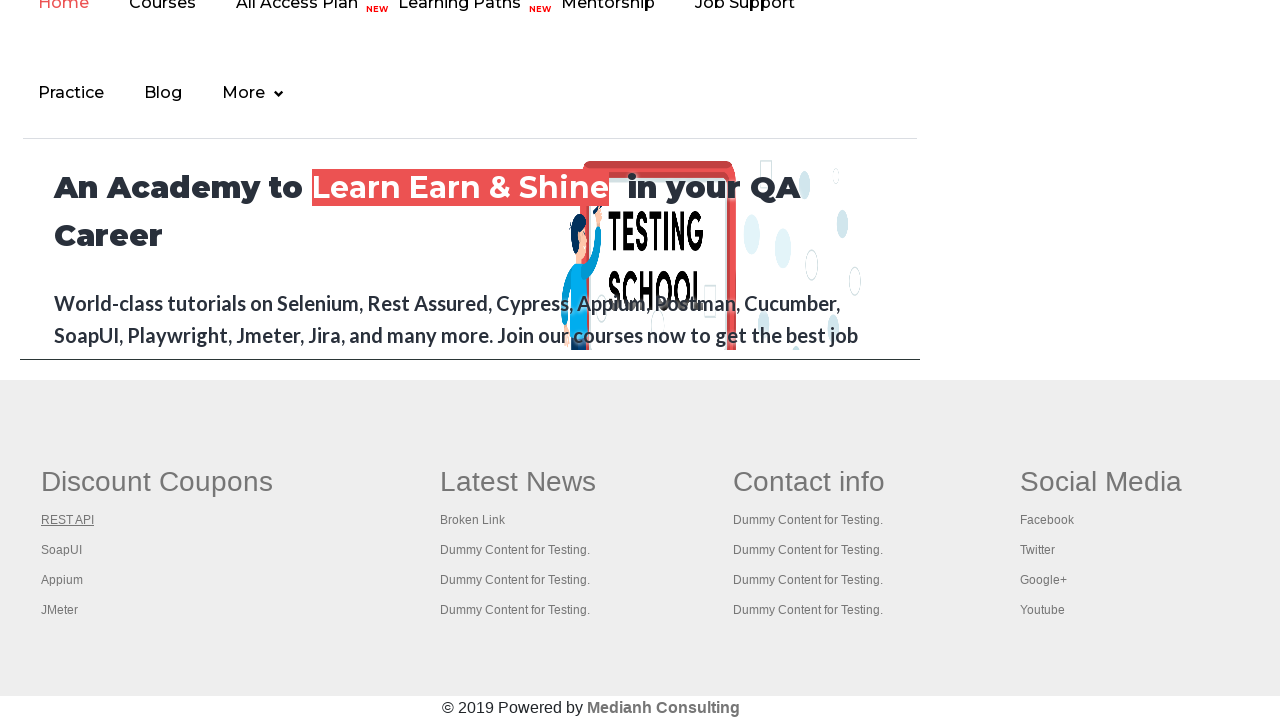

Waited 2000ms after opening link 1
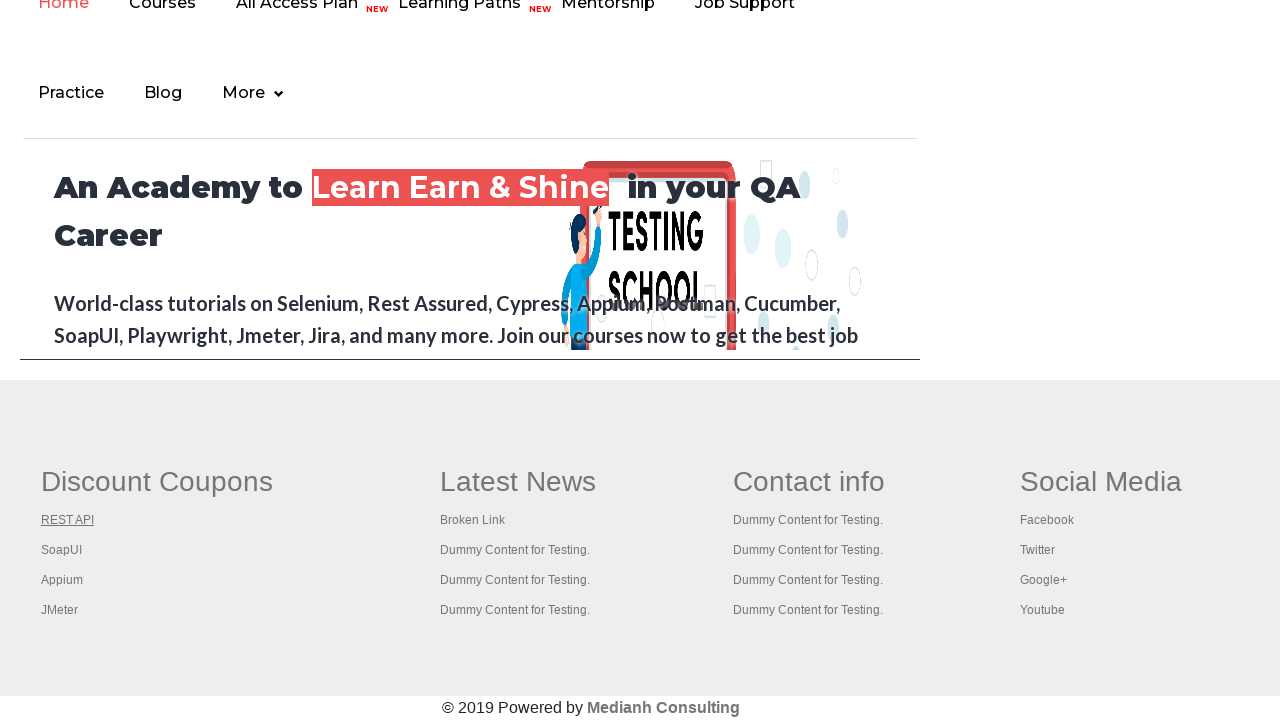

Opened link 2 in new tab using Ctrl+Click at (62, 550) on #gf-BIG >> xpath=//table/tbody/tr/td[1]/ul >> a >> nth=2
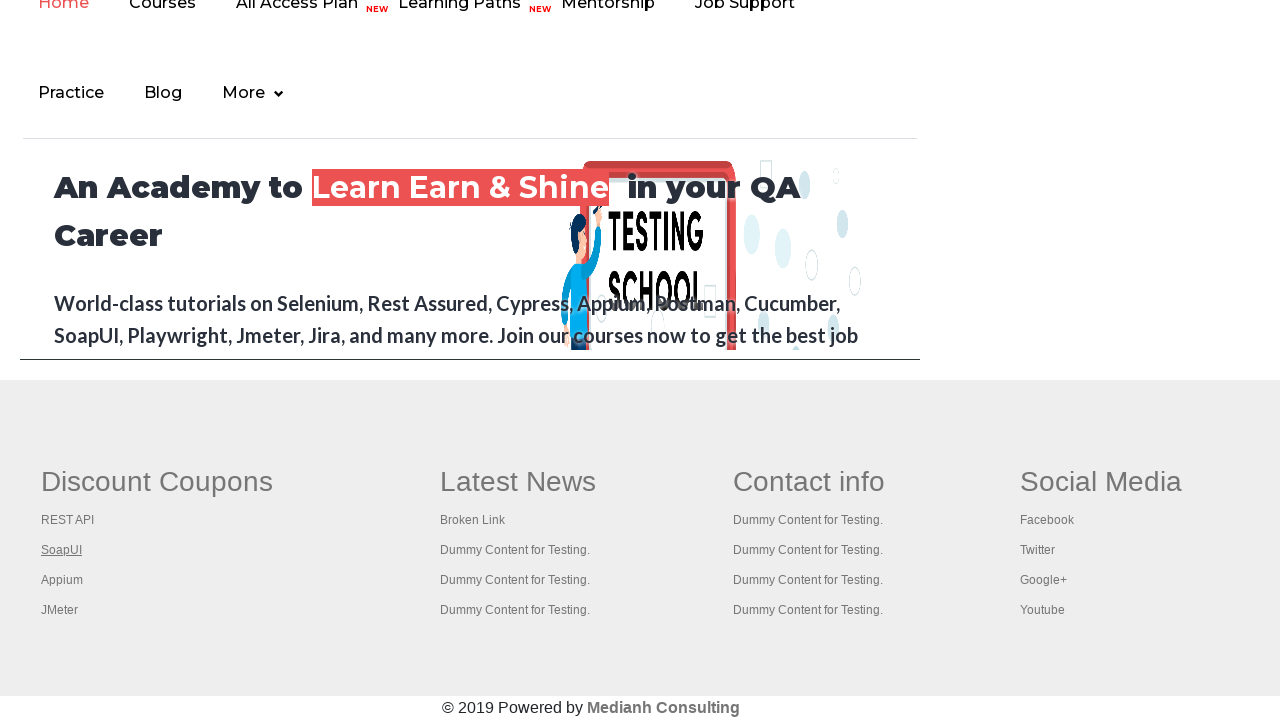

Waited 2000ms after opening link 2
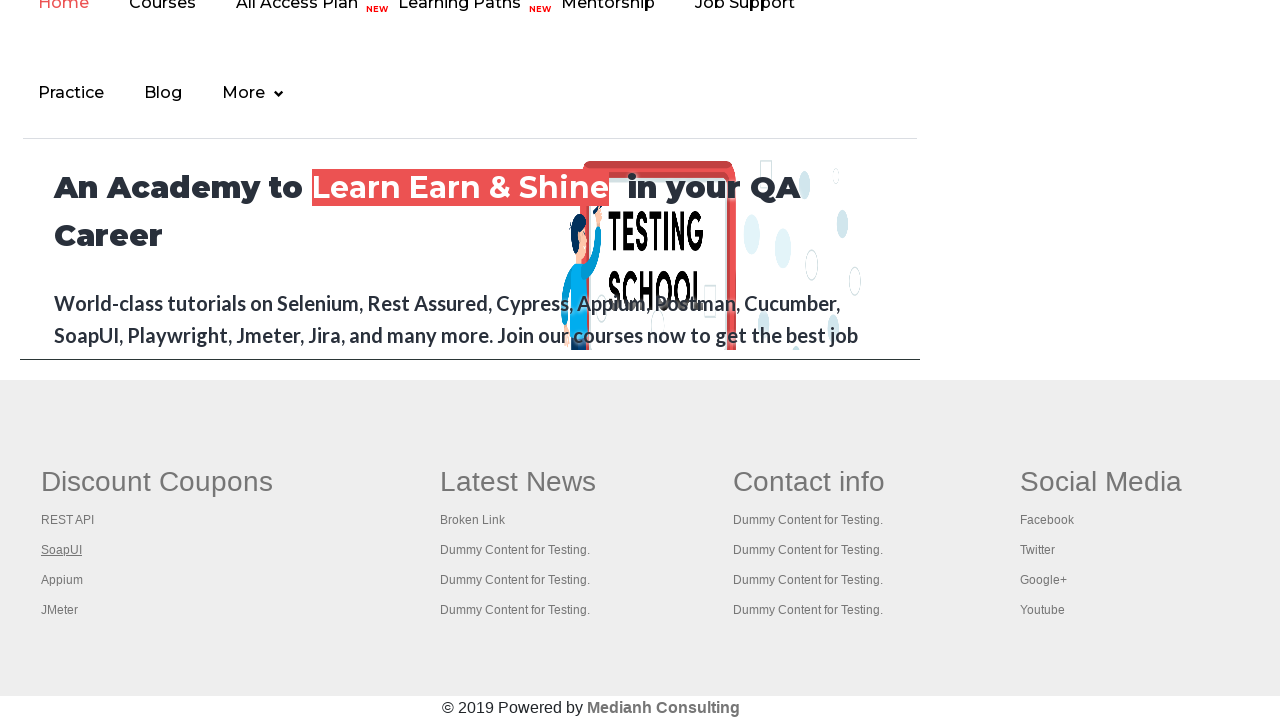

Opened link 3 in new tab using Ctrl+Click at (62, 580) on #gf-BIG >> xpath=//table/tbody/tr/td[1]/ul >> a >> nth=3
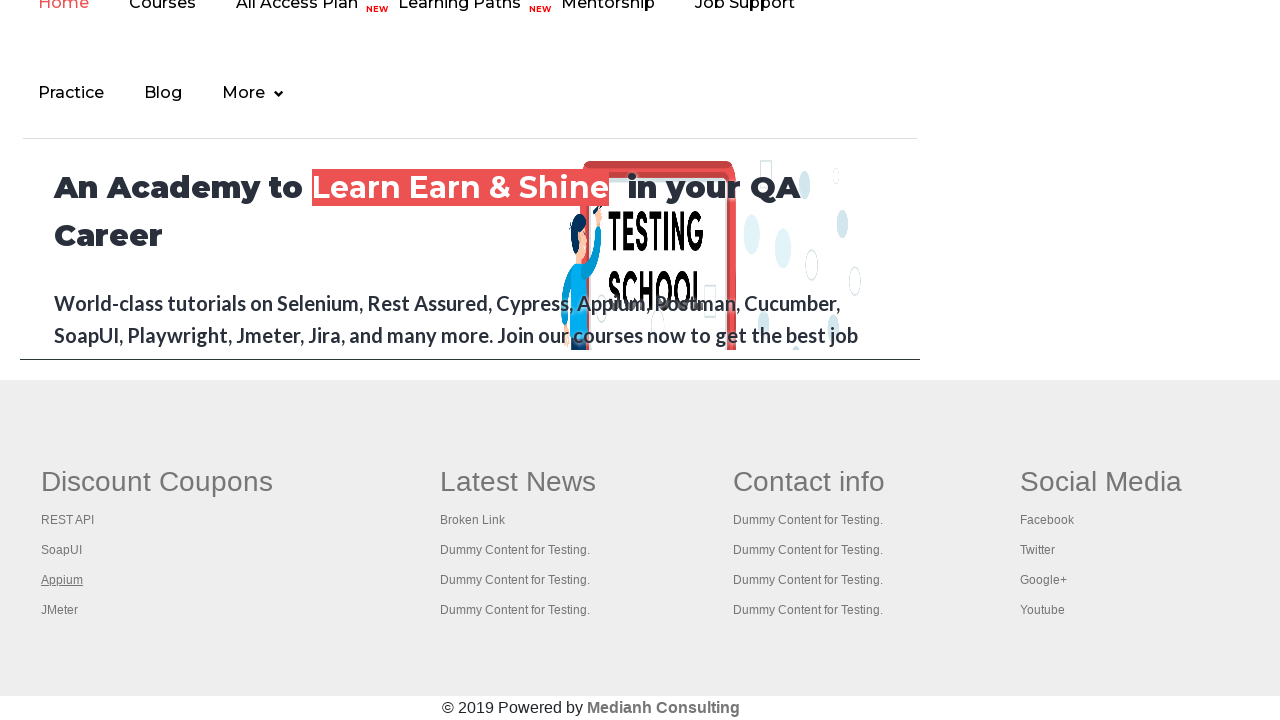

Waited 2000ms after opening link 3
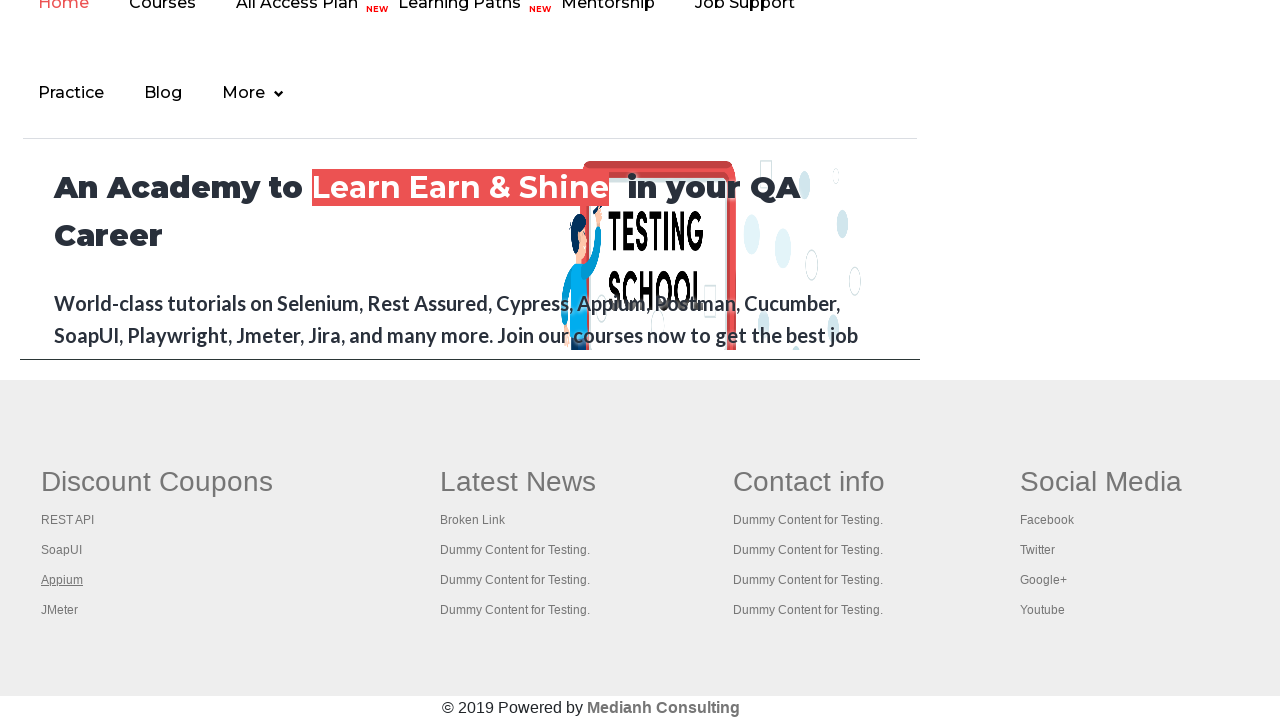

Opened link 4 in new tab using Ctrl+Click at (60, 610) on #gf-BIG >> xpath=//table/tbody/tr/td[1]/ul >> a >> nth=4
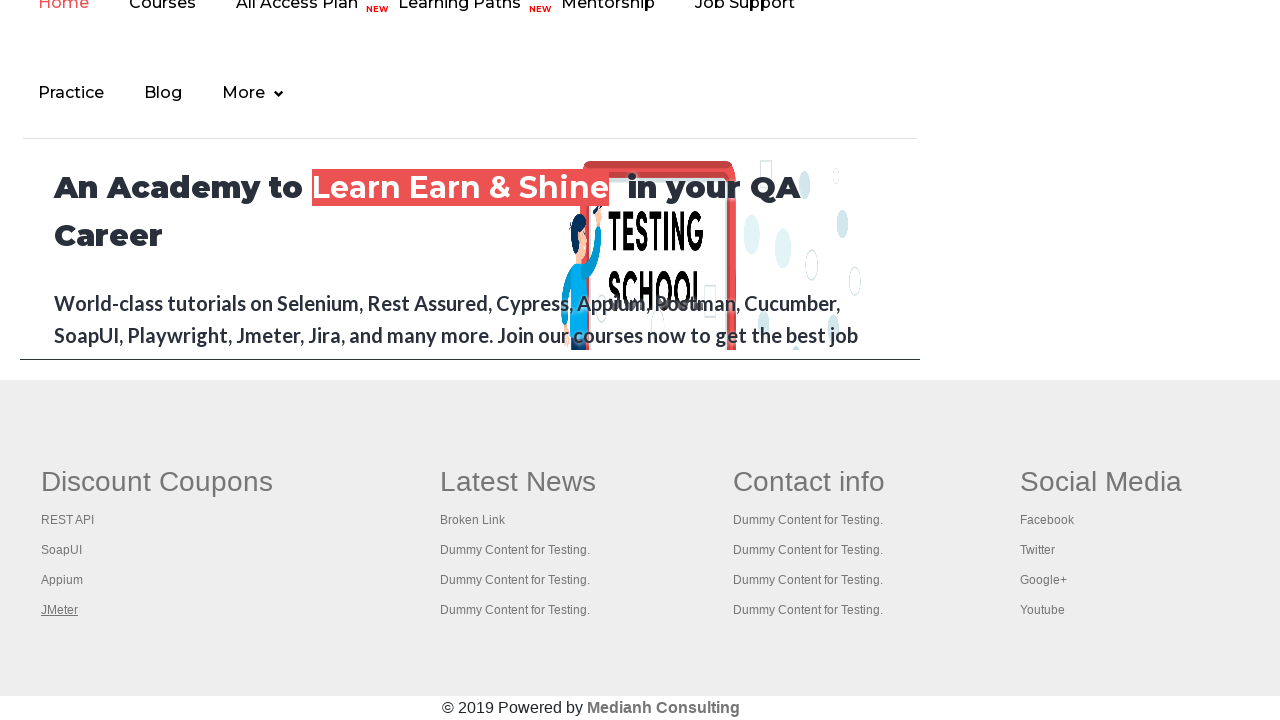

Waited 2000ms after opening link 4
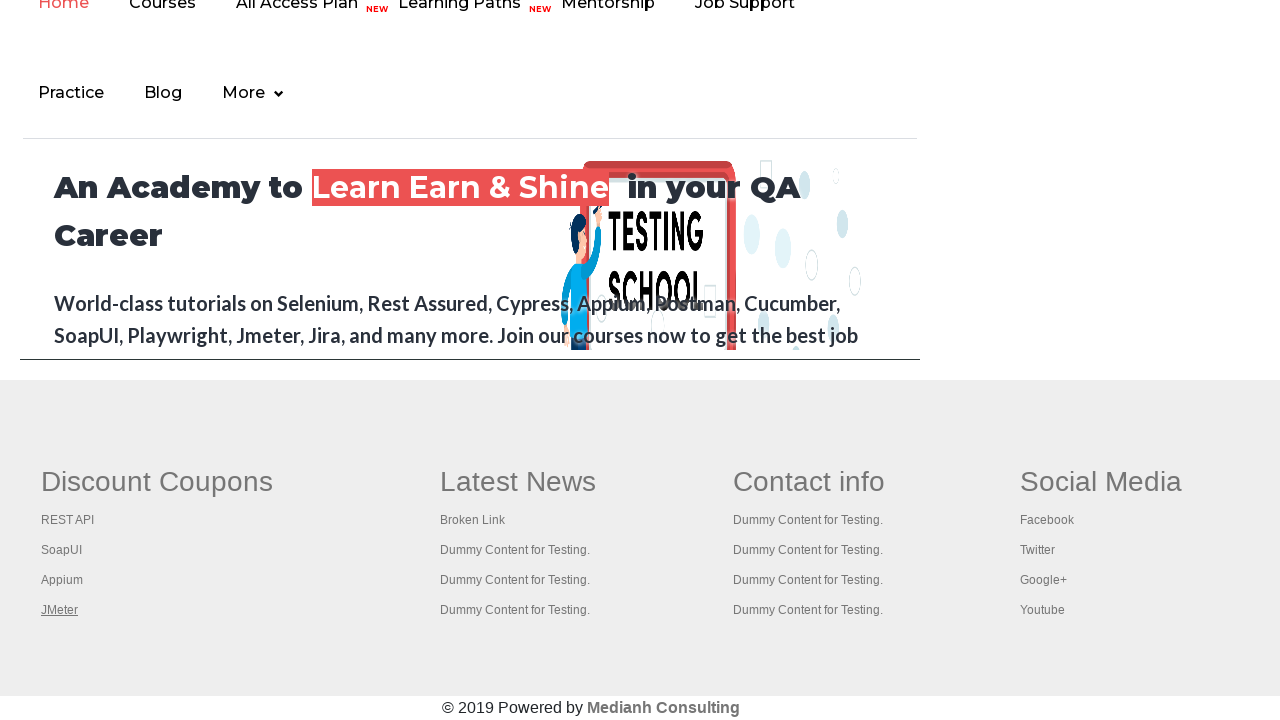

Retrieved all open pages/tabs in context (5 total)
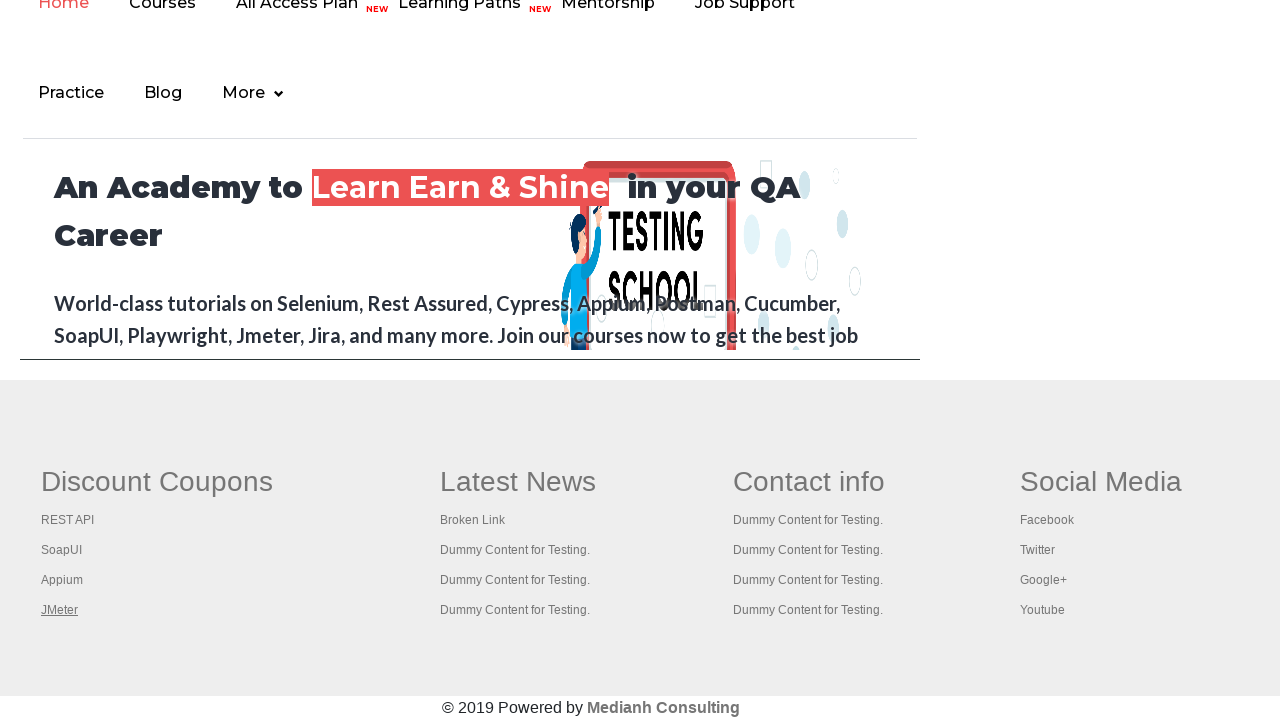

Brought a page/tab to front
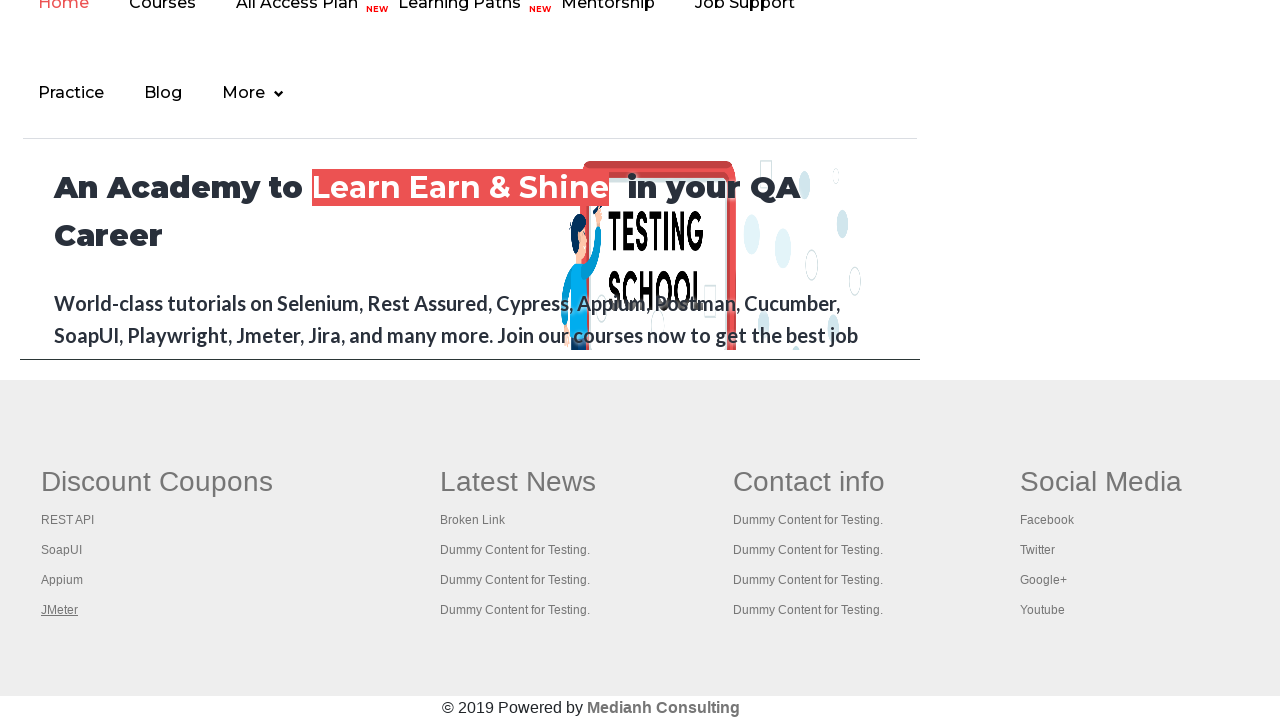

Waited 2000ms while viewing current page/tab
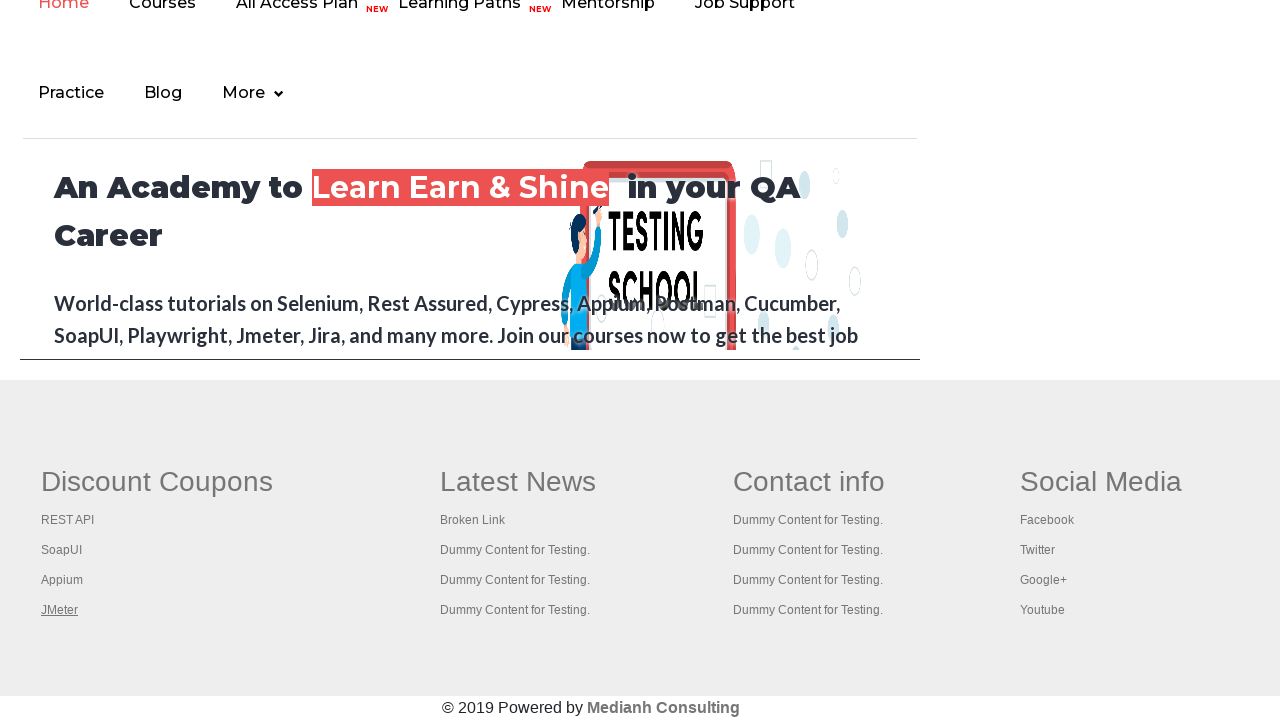

Brought a page/tab to front
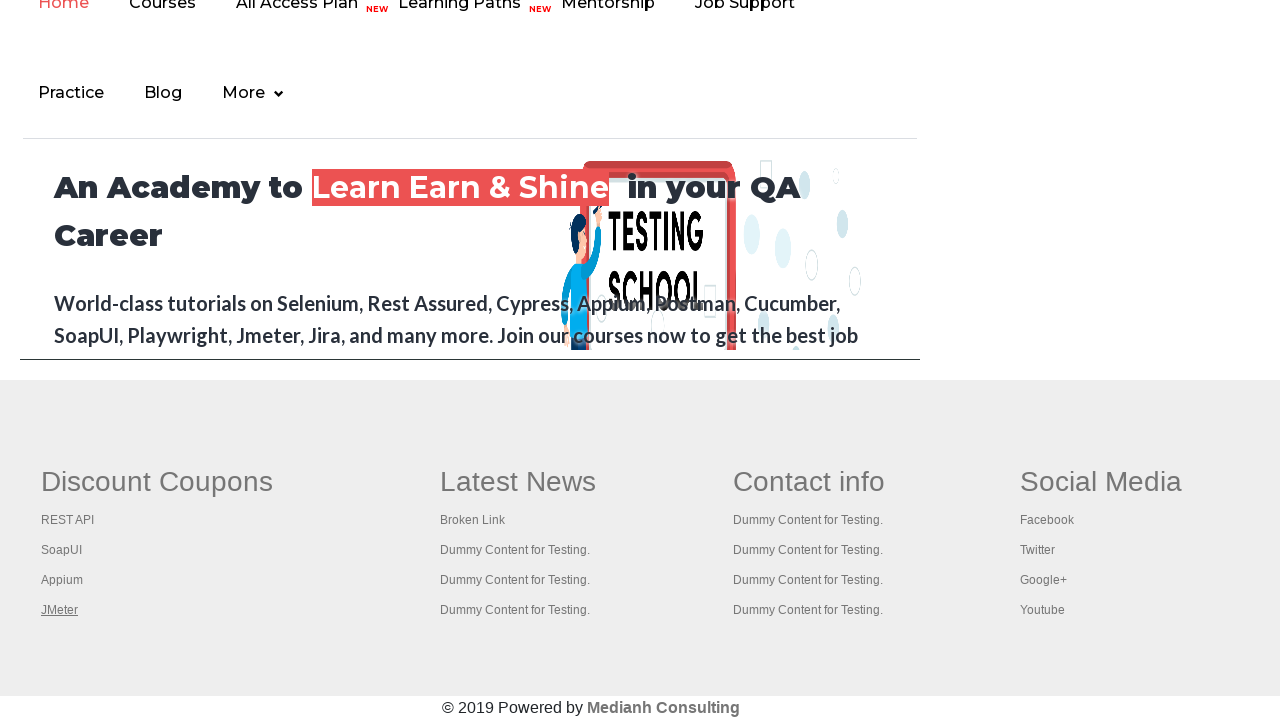

Waited 2000ms while viewing current page/tab
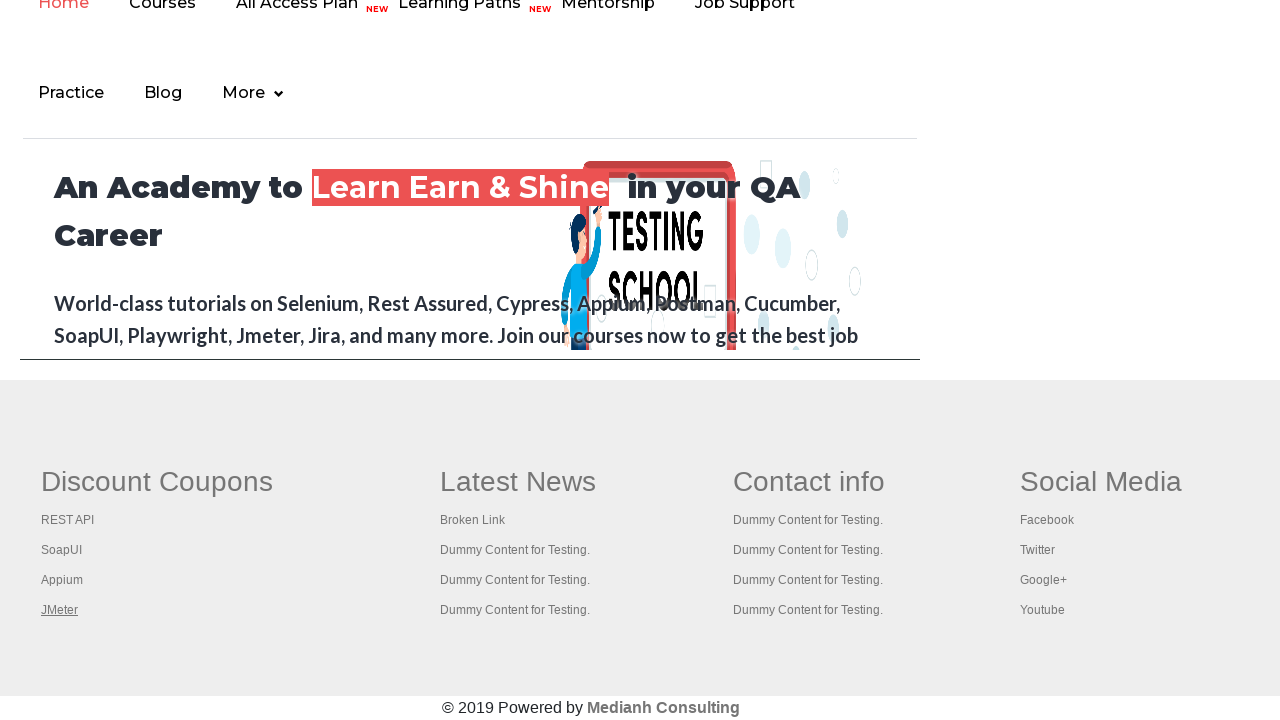

Brought a page/tab to front
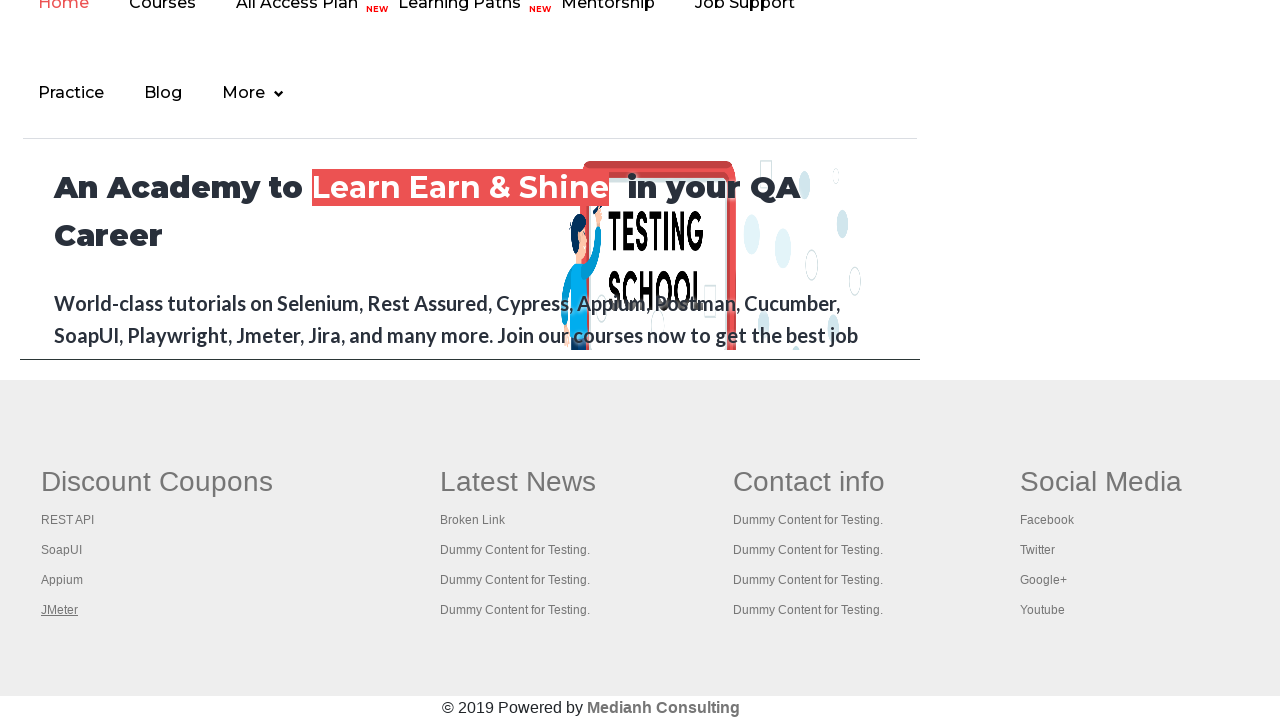

Waited 2000ms while viewing current page/tab
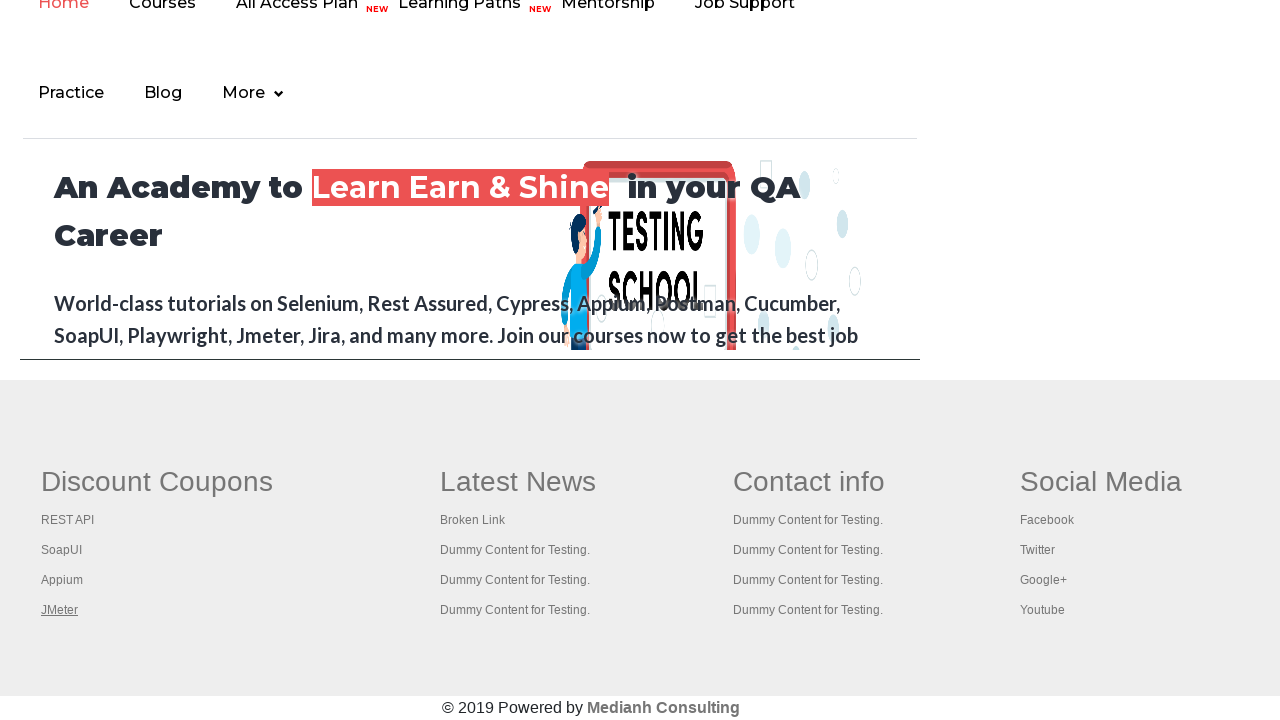

Brought a page/tab to front
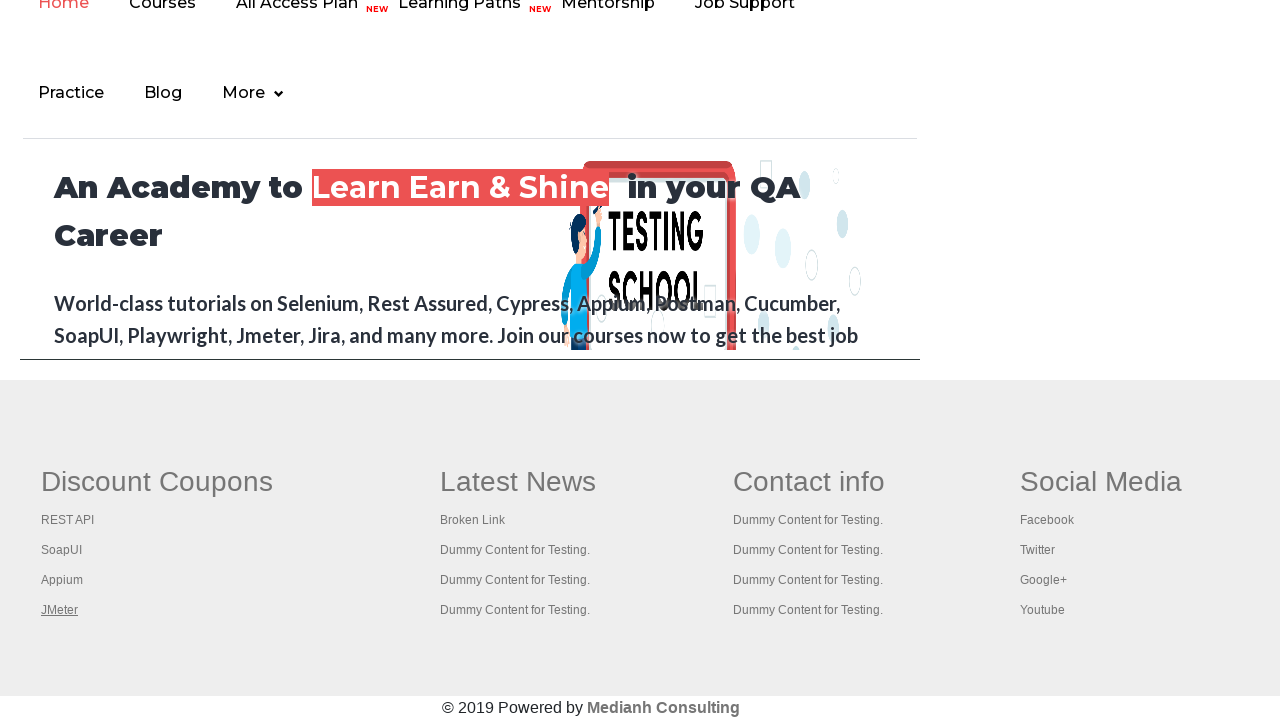

Waited 2000ms while viewing current page/tab
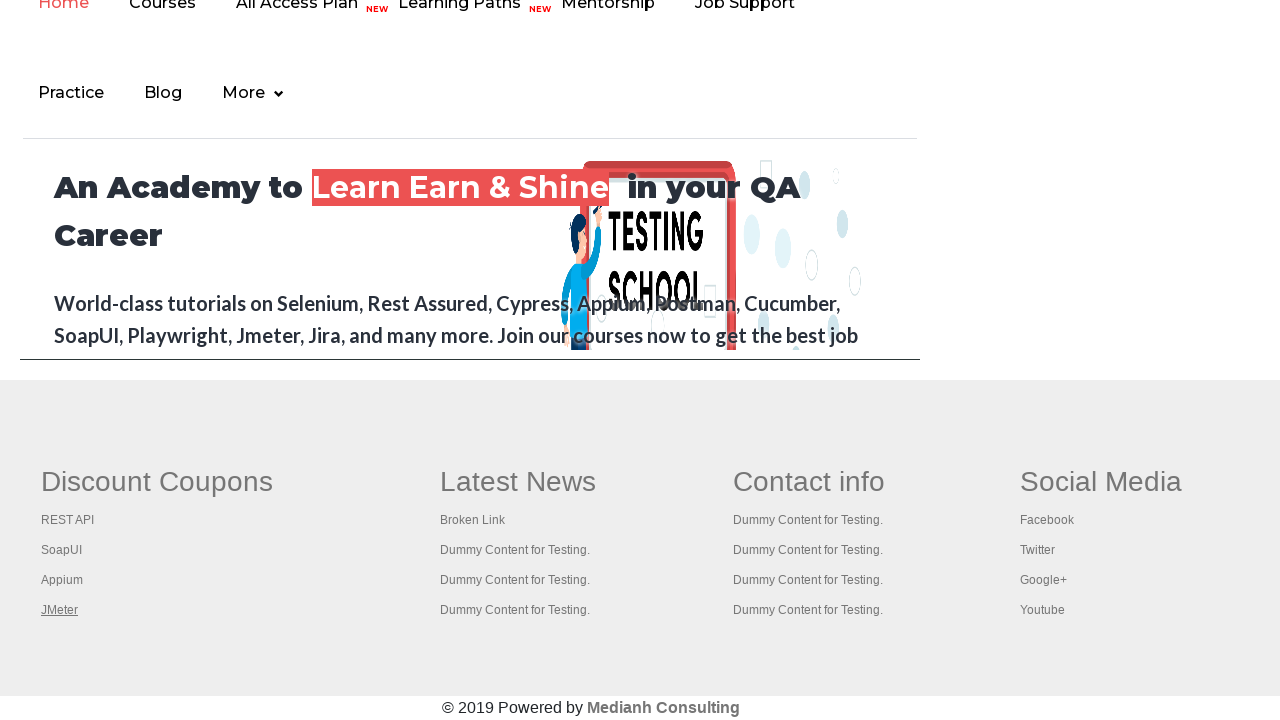

Brought a page/tab to front
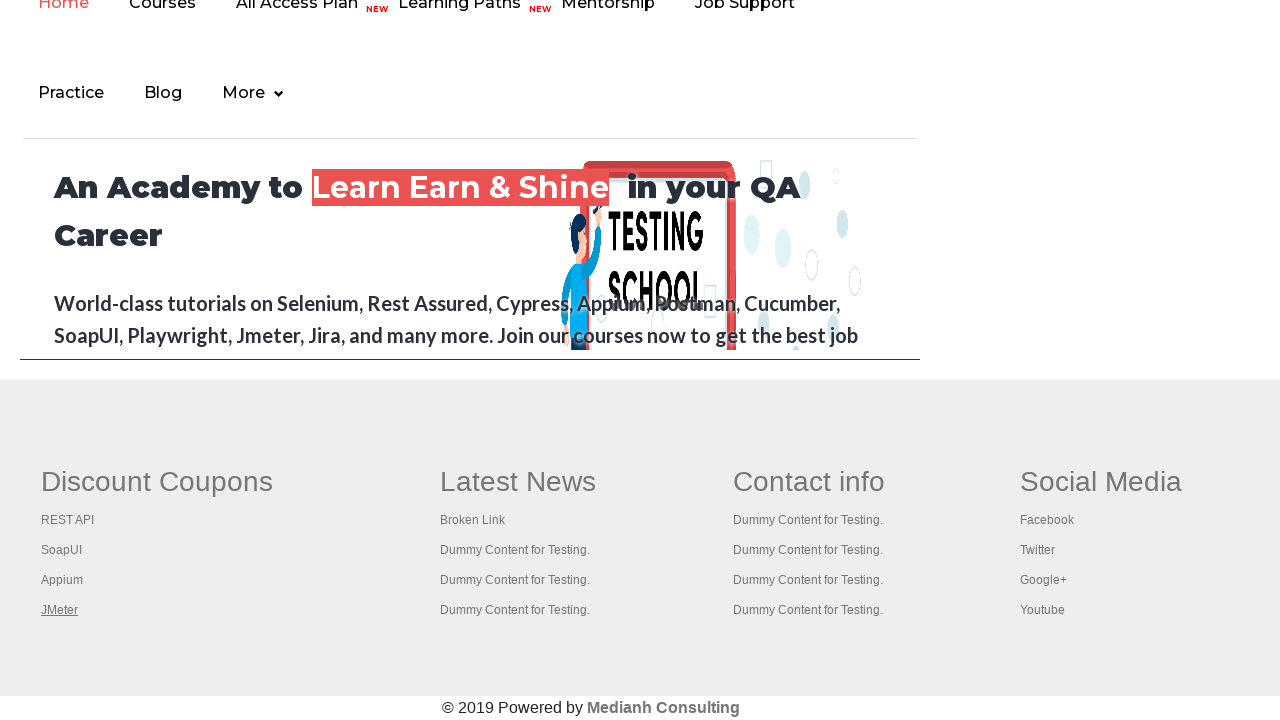

Waited 2000ms while viewing current page/tab
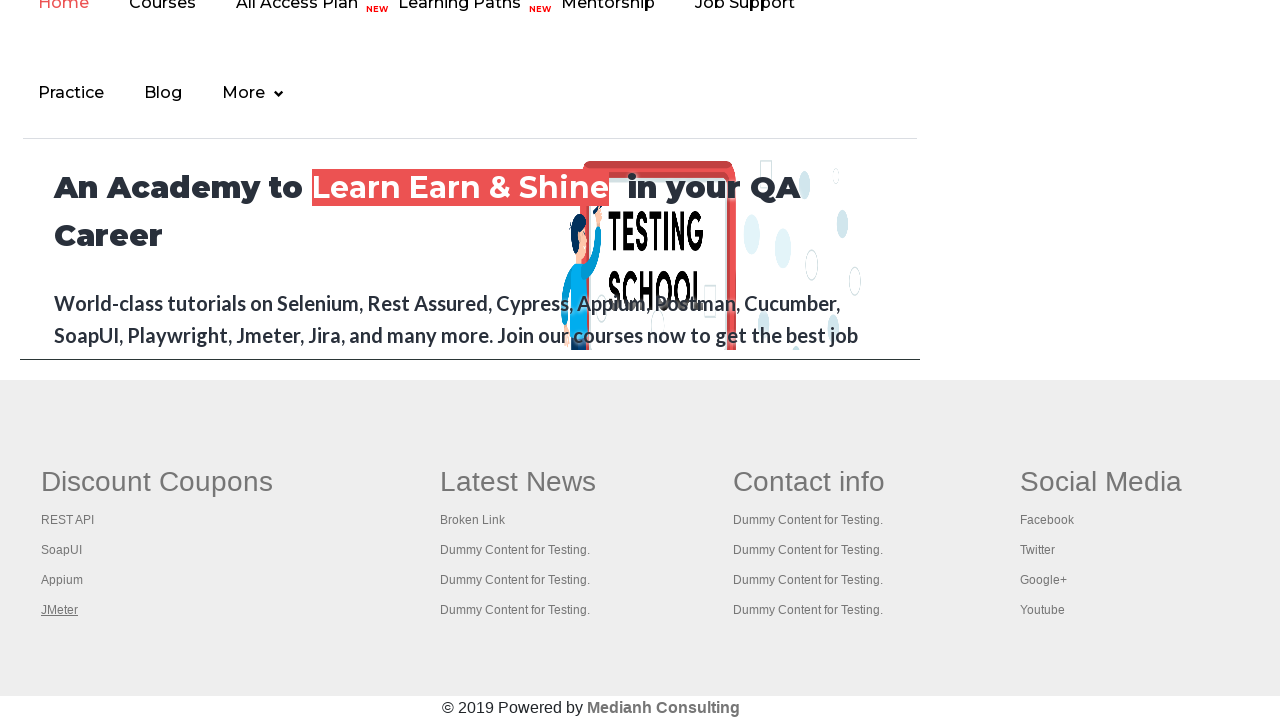

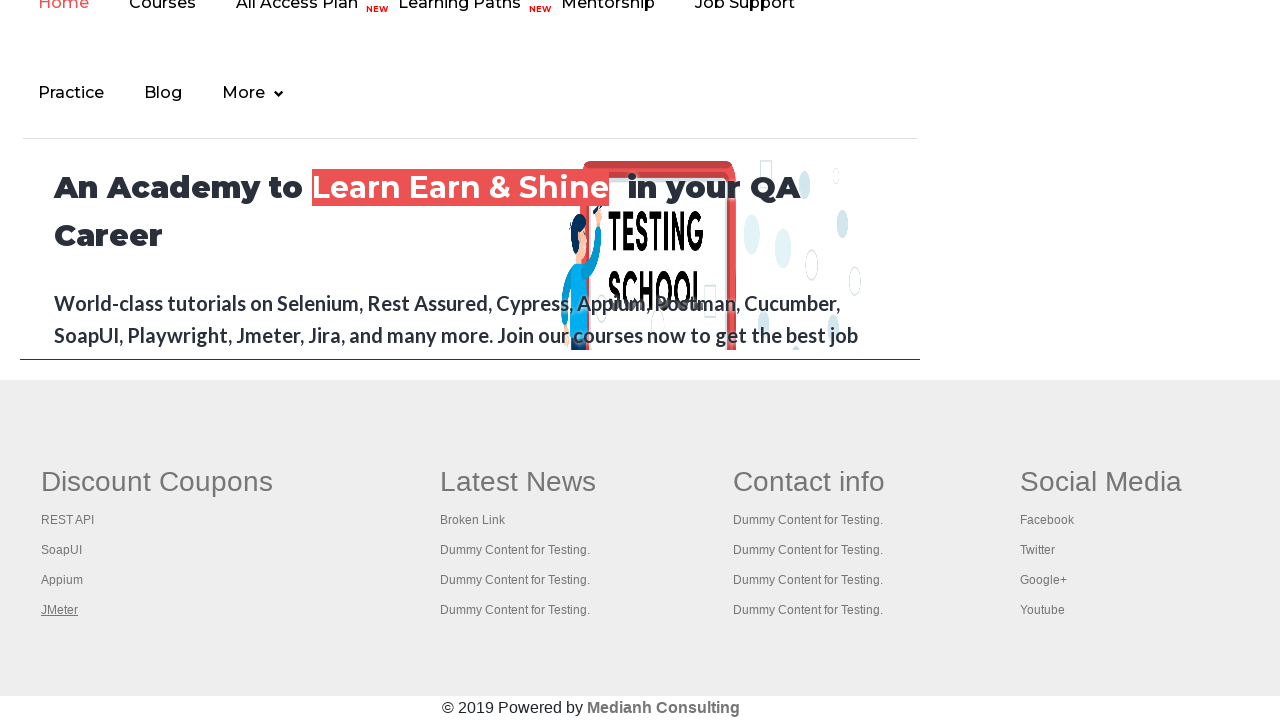